Tests JavaScript prompt dialog handling by clicking a Prompt button, entering a name in the prompt, and verifying the greeting message.

Starting URL: https://testautomationpractice.blogspot.com/

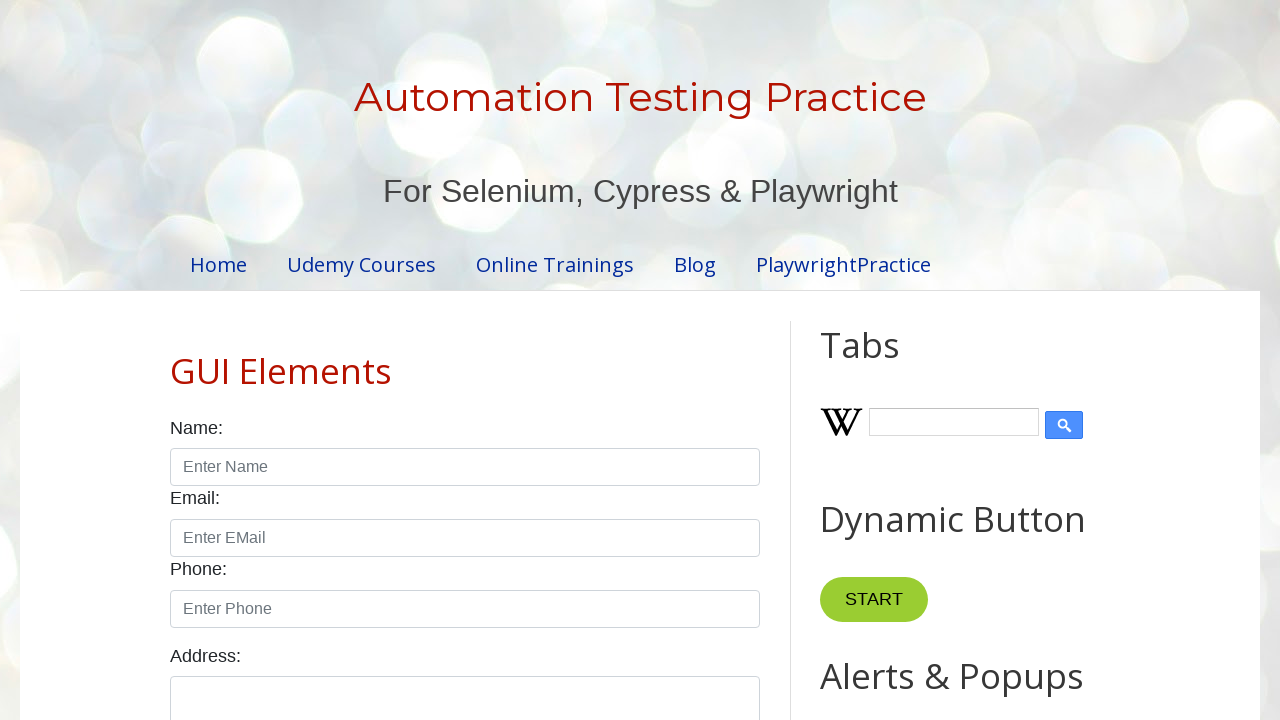

Set up dialog handler to accept prompt with 'Santhosh' value
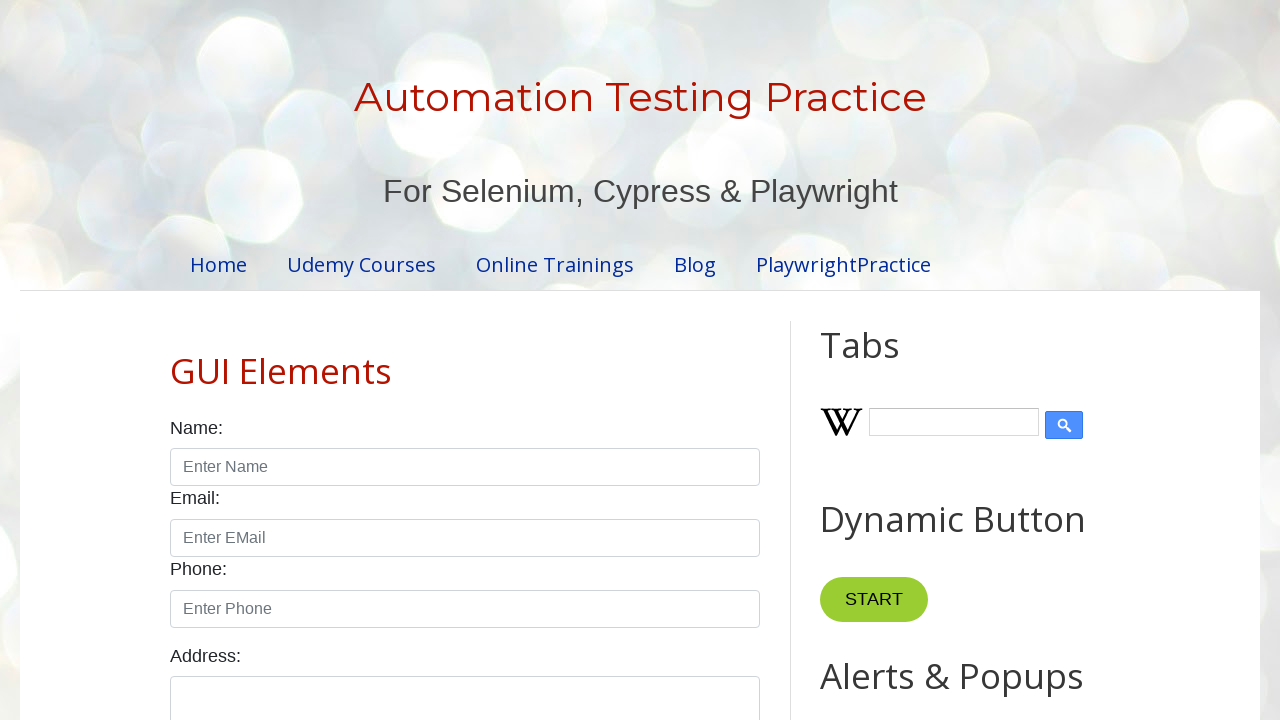

Clicked Prompt button to trigger dialog at (890, 360) on xpath=//button[contains(text(),'Prompt')]
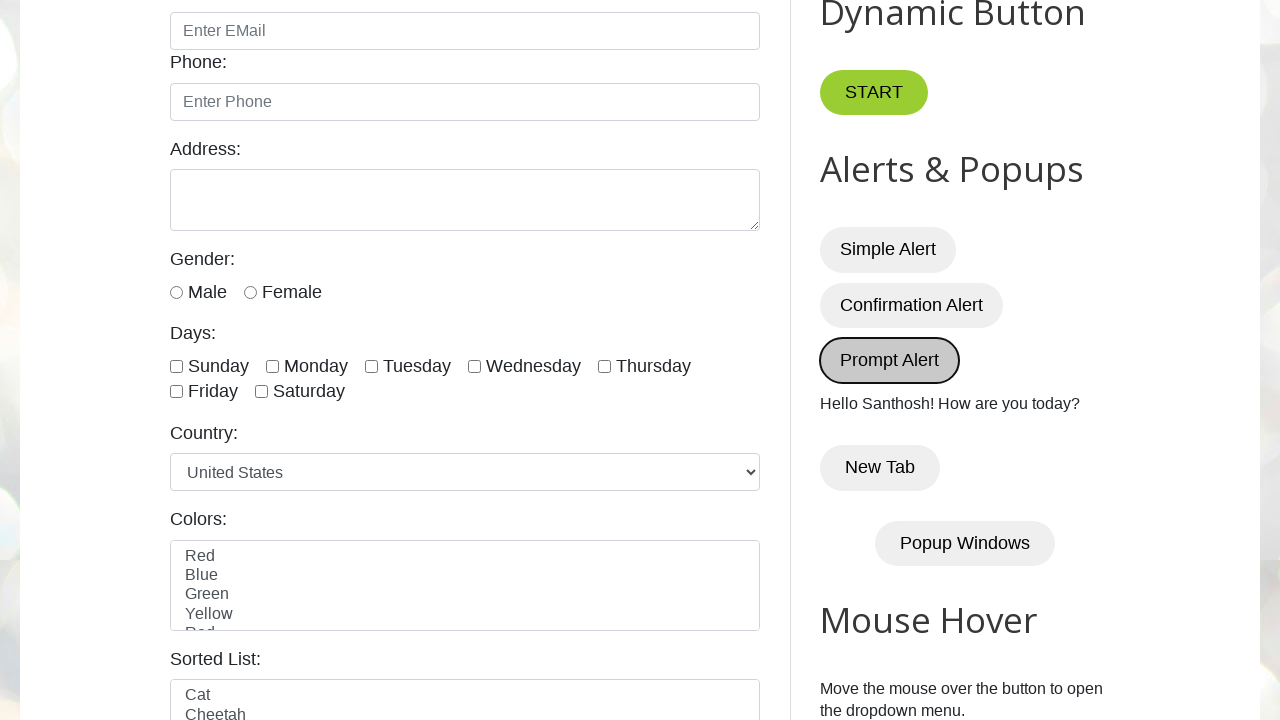

Waited for result element p#demo to load
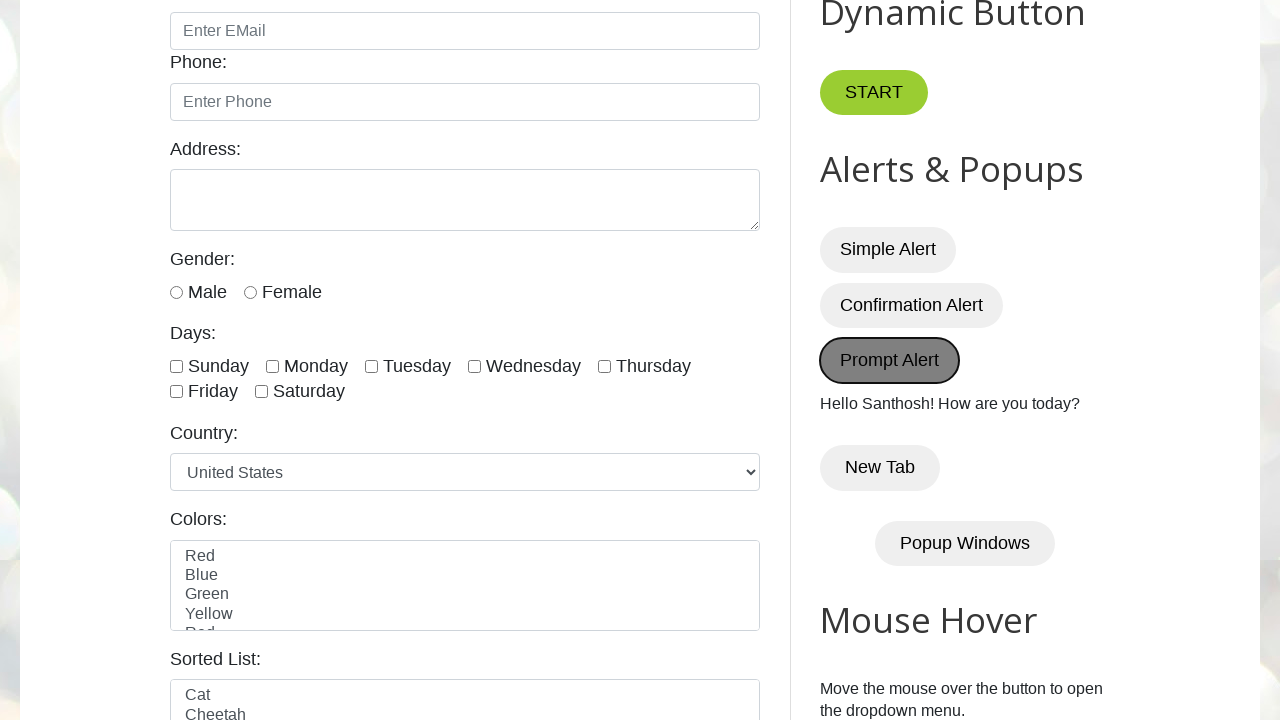

Verified greeting message displays 'Hello Santhosh! How are you today?'
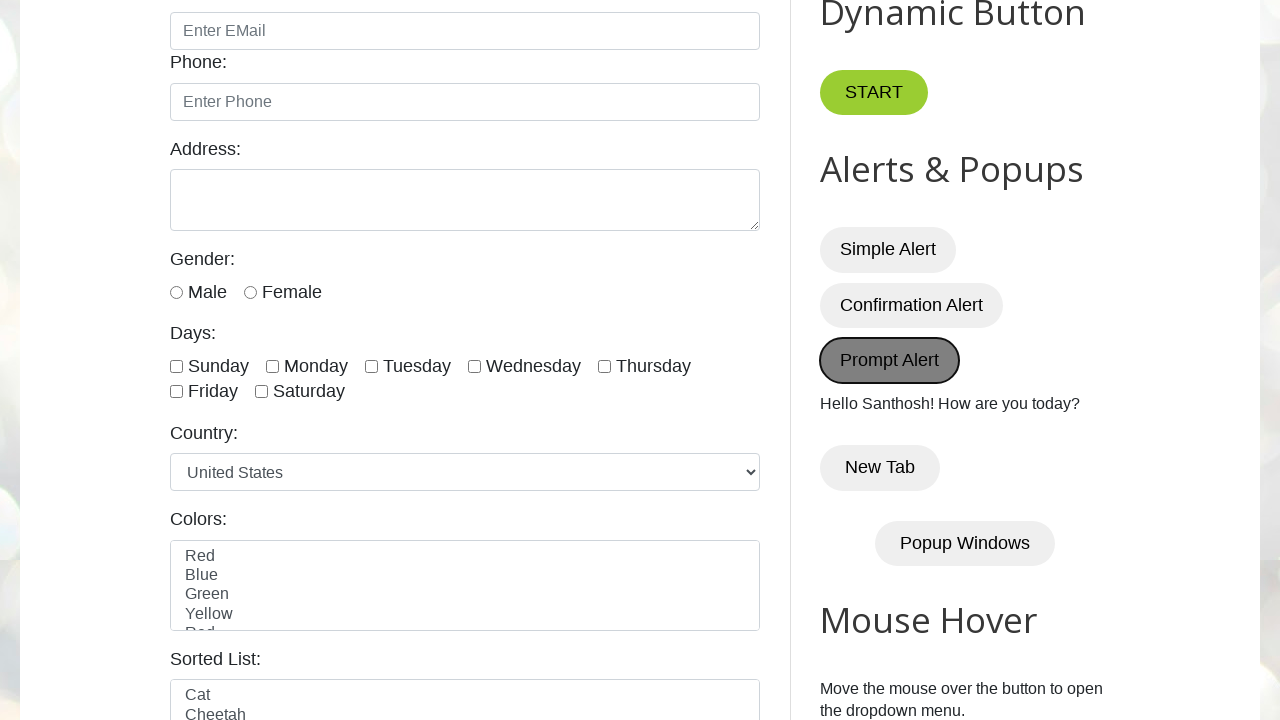

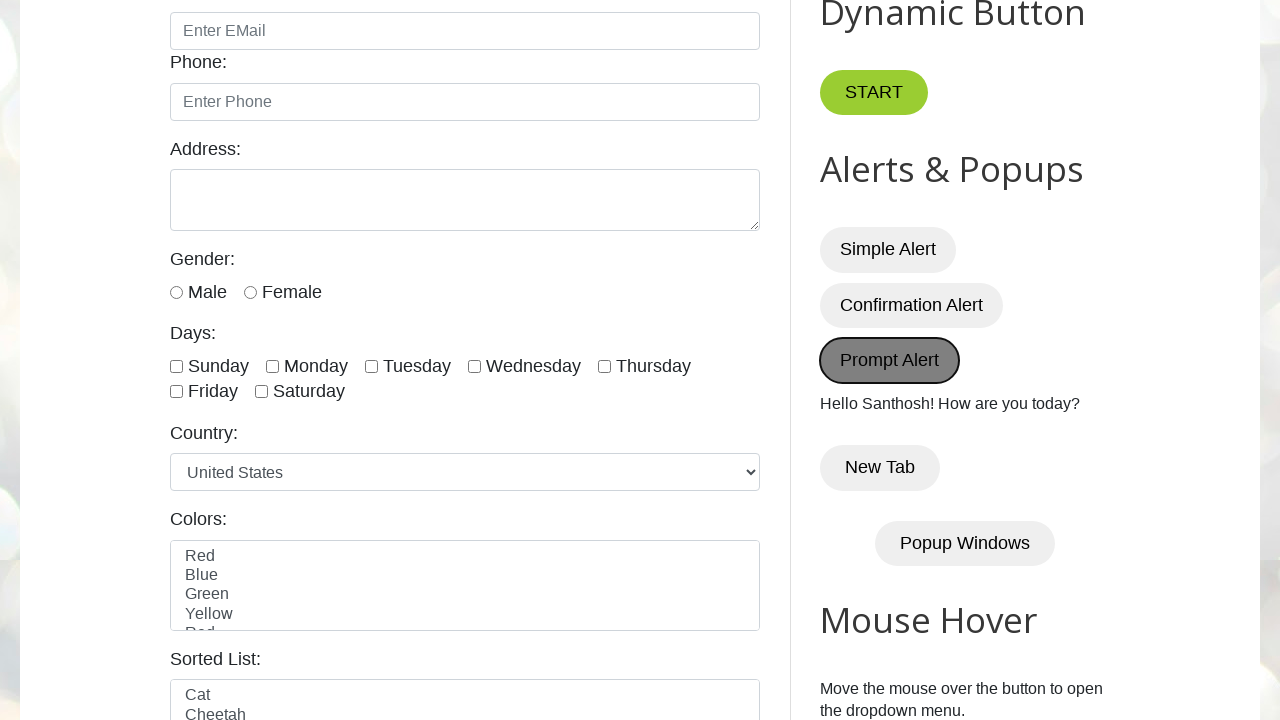